Tests checkbox and radio button interactions on a web form by clicking a checkbox and verifying its selection state

Starting URL: https://bonigarcia.dev/selenium-webdriver-java/web-form.html

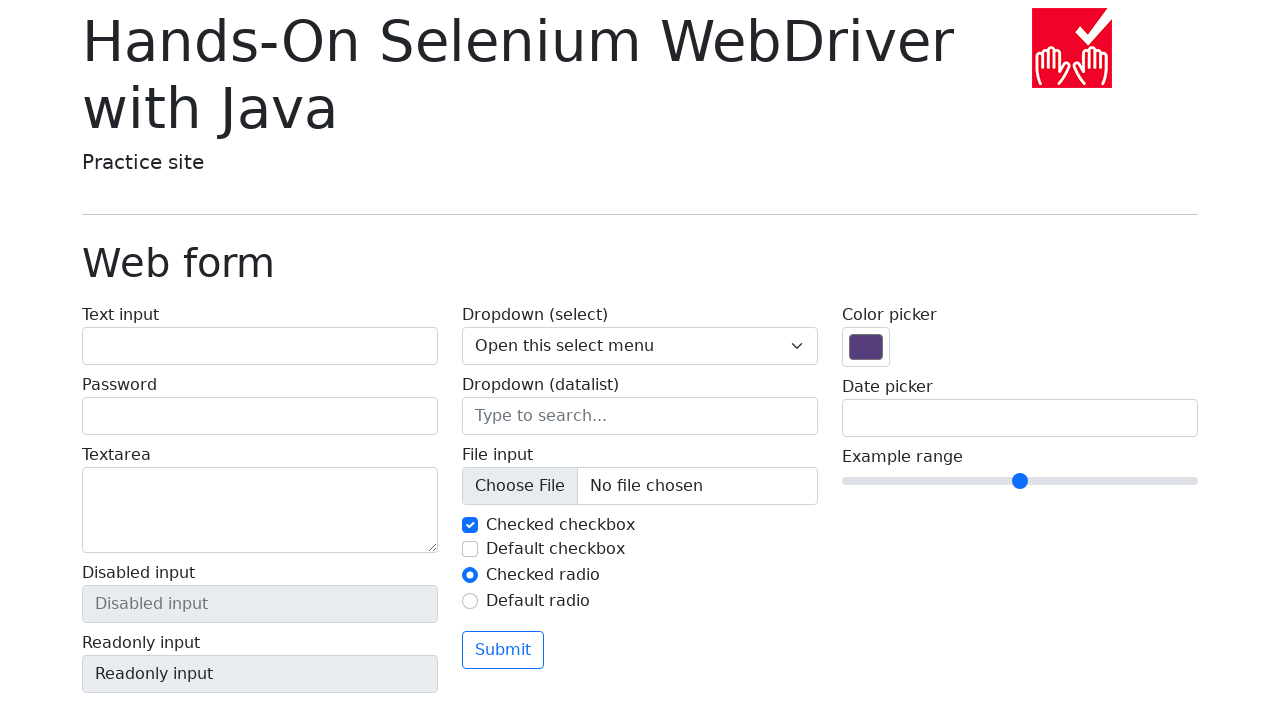

Clicked checkbox element #my-check-2 at (470, 549) on #my-check-2
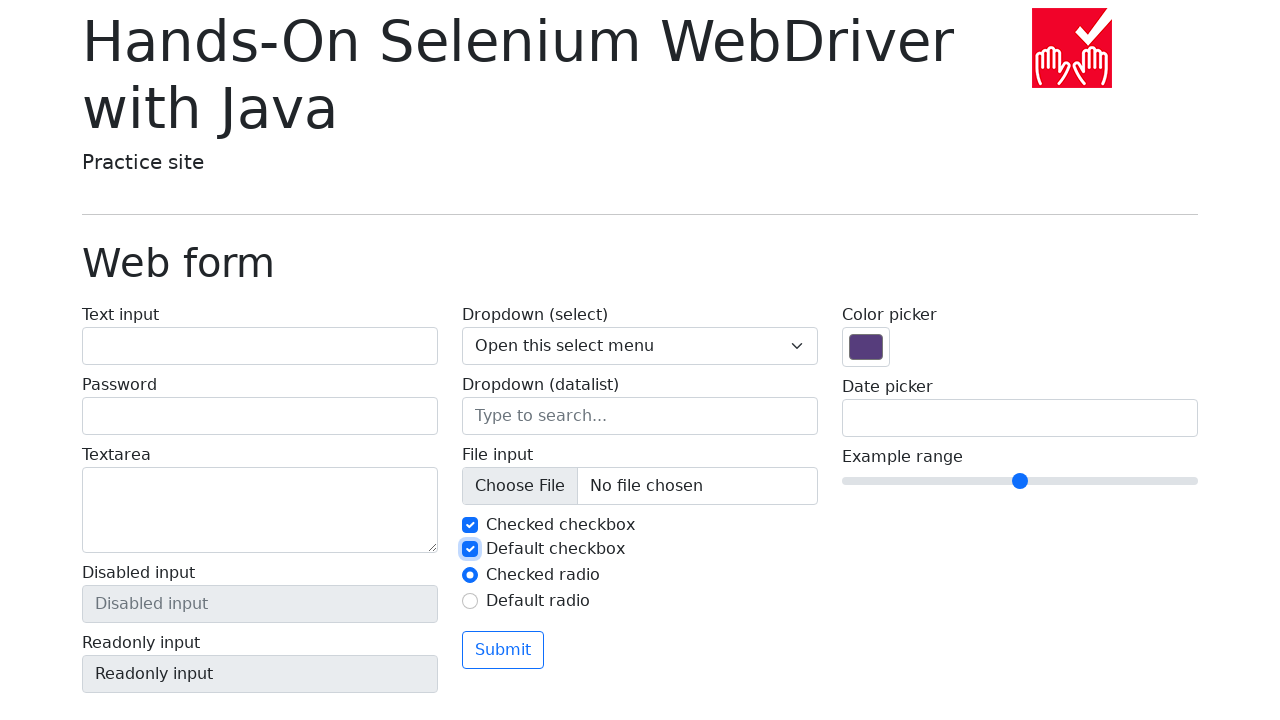

Verified checkbox #my-check-2 is selected
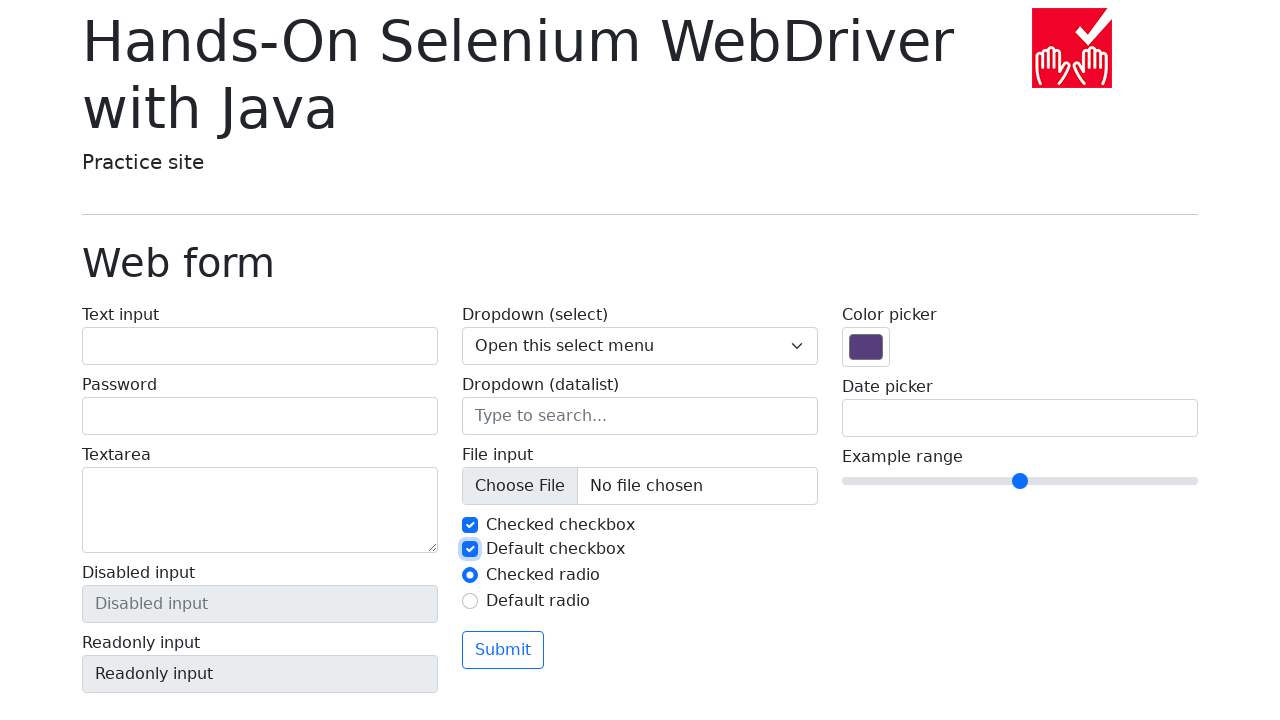

Verified radio button #my-radio-2 is visible
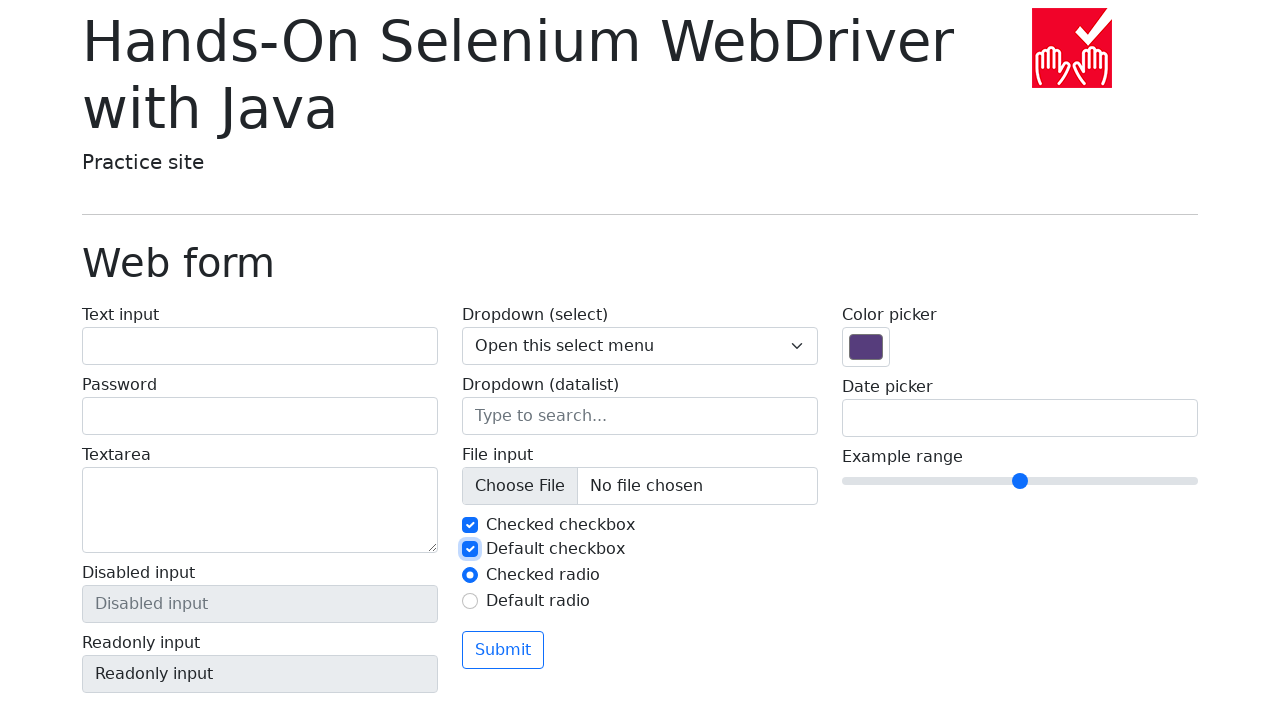

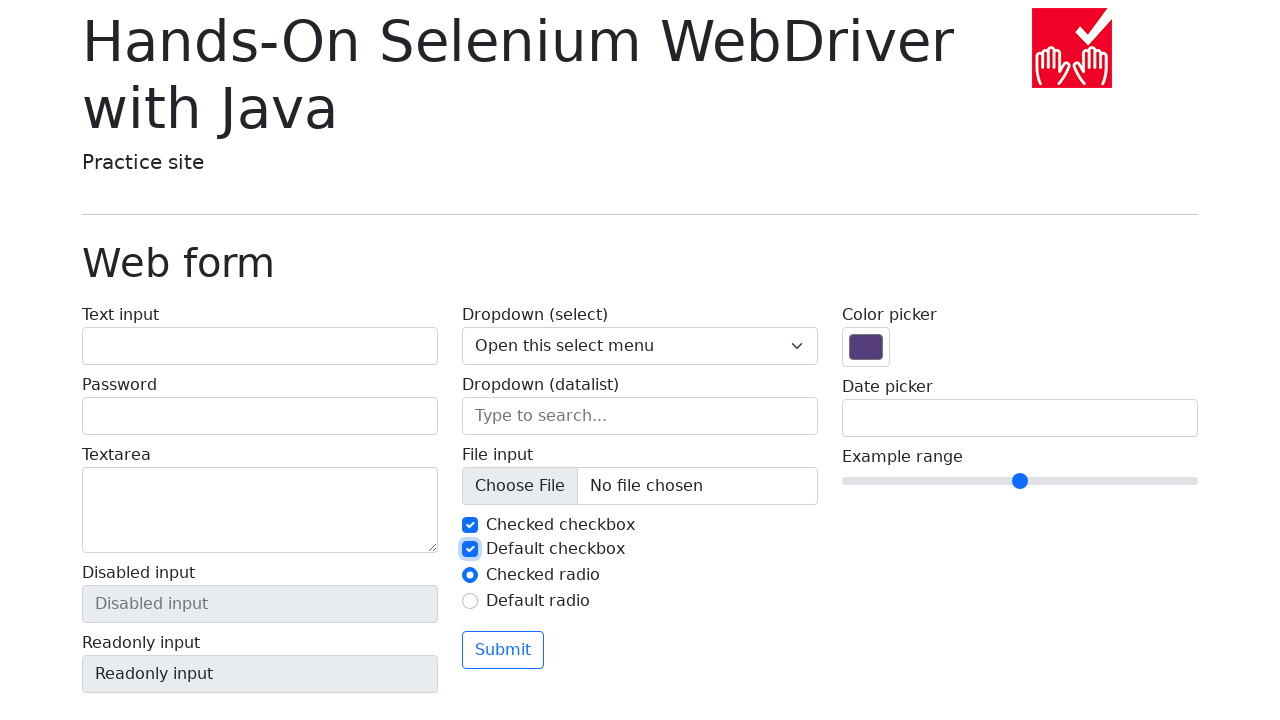